Tests fluent wait functionality by clicking a button and waiting for another button's text to appear using a fluent wait pattern

Starting URL: https://leafground.com/waits.xhtml

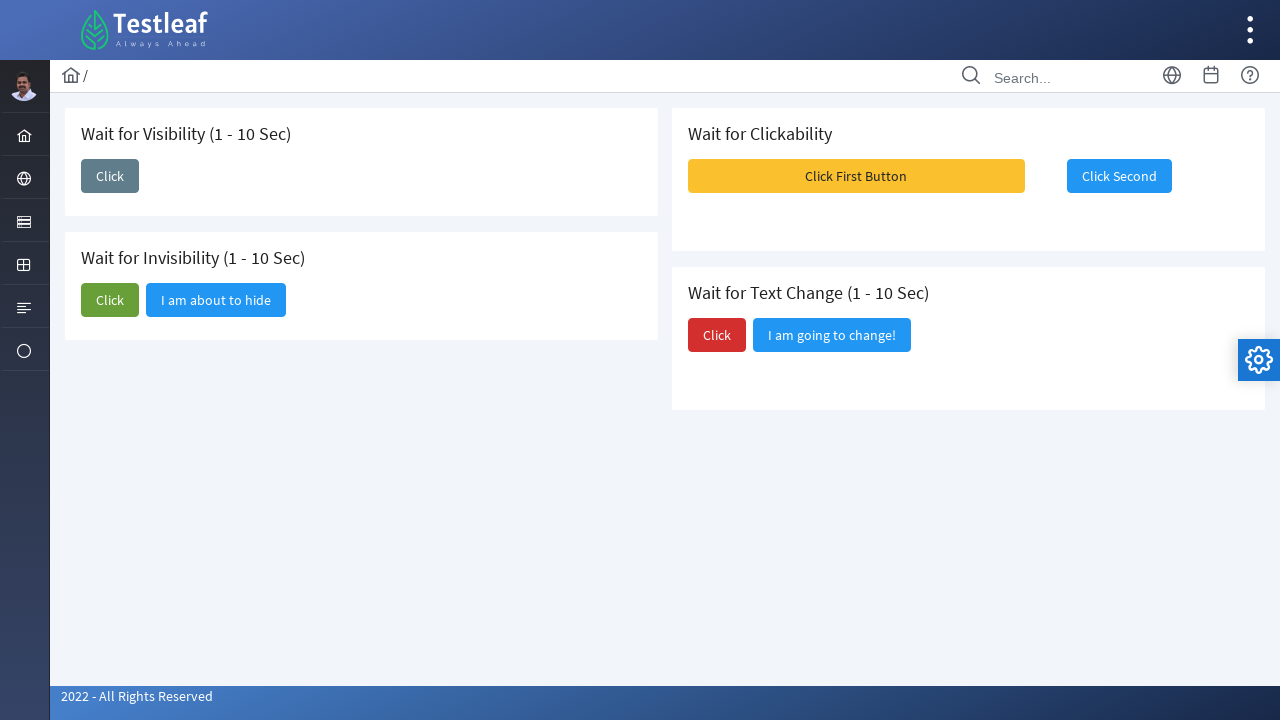

Clicked button to trigger fluent wait scenario at (110, 176) on xpath=//button[@id='j_idt87:j_idt89']
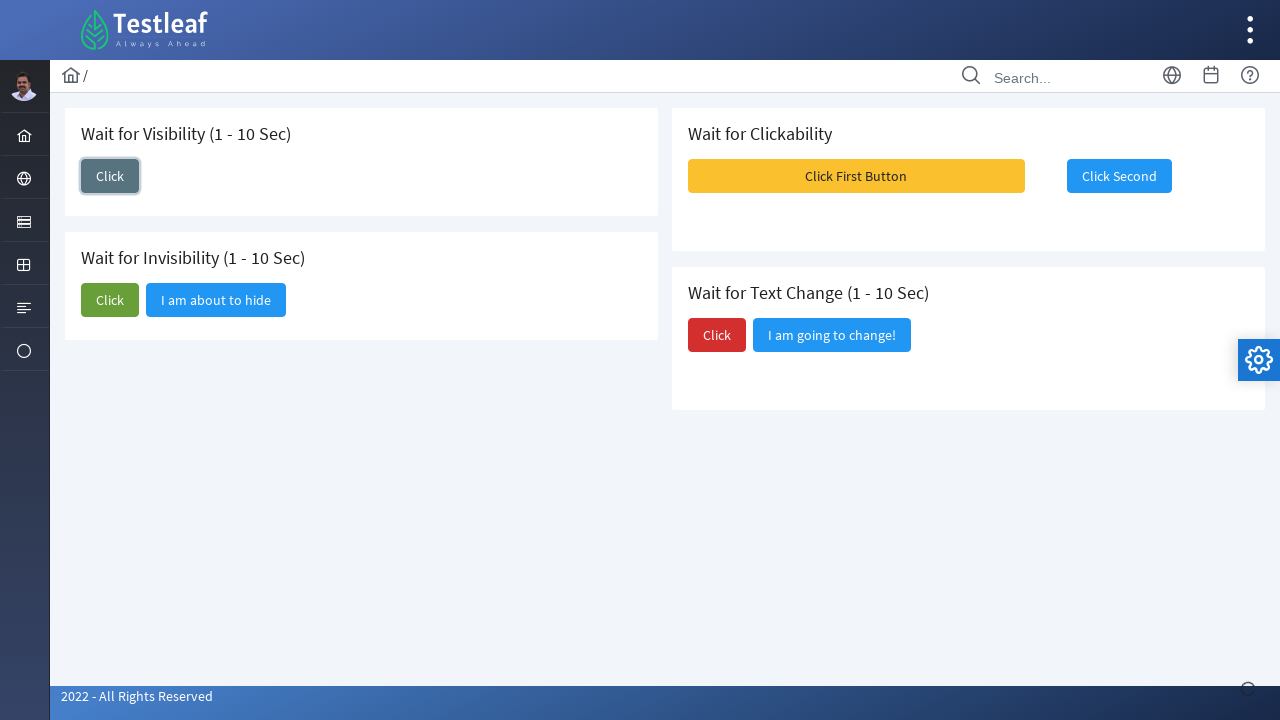

Fluent wait: waited for new button text to appear (30 second timeout)
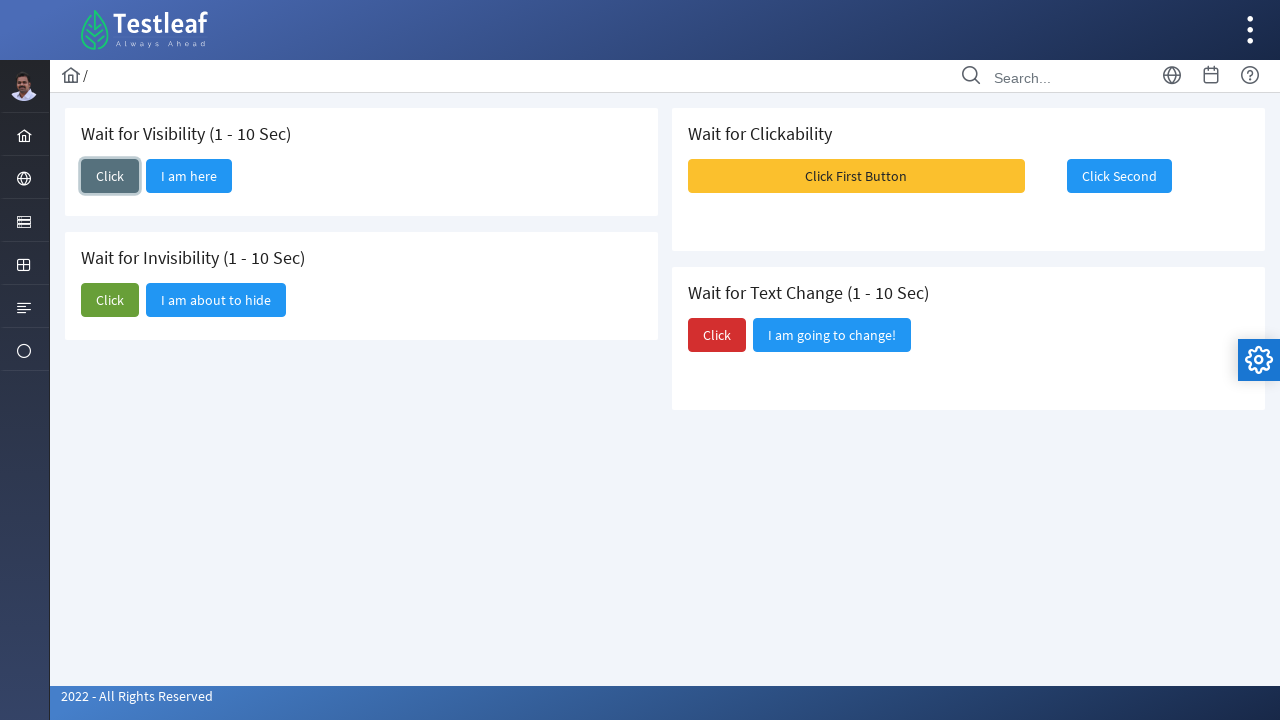

Retrieved text from appeared button: 'I am here'
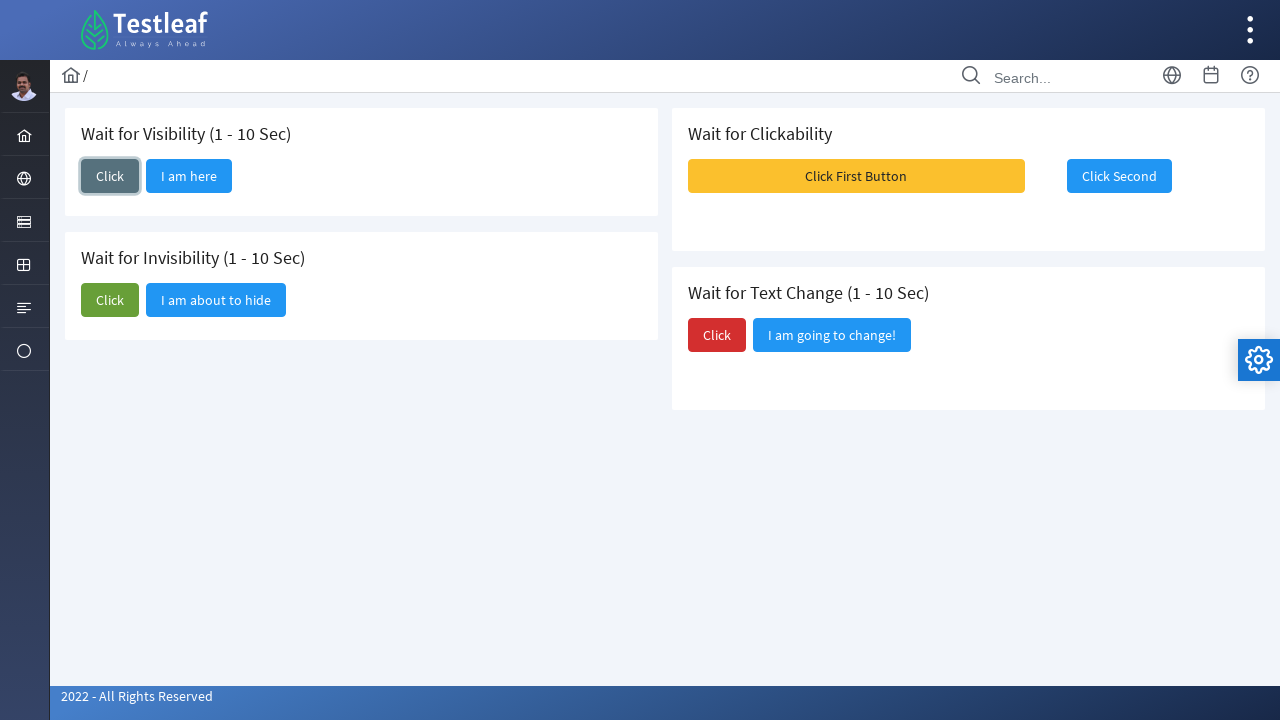

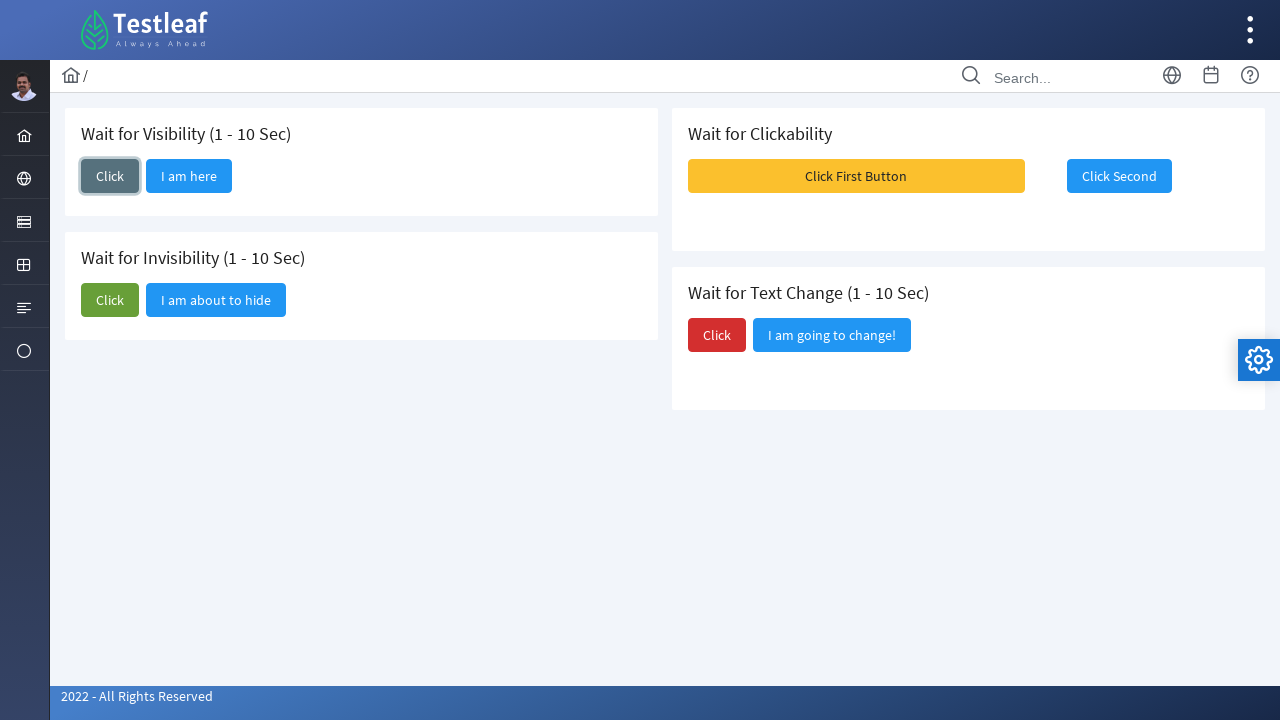